Navigates to the login page and verifies the page title heading is correct

Starting URL: https://the-internet.herokuapp.com/

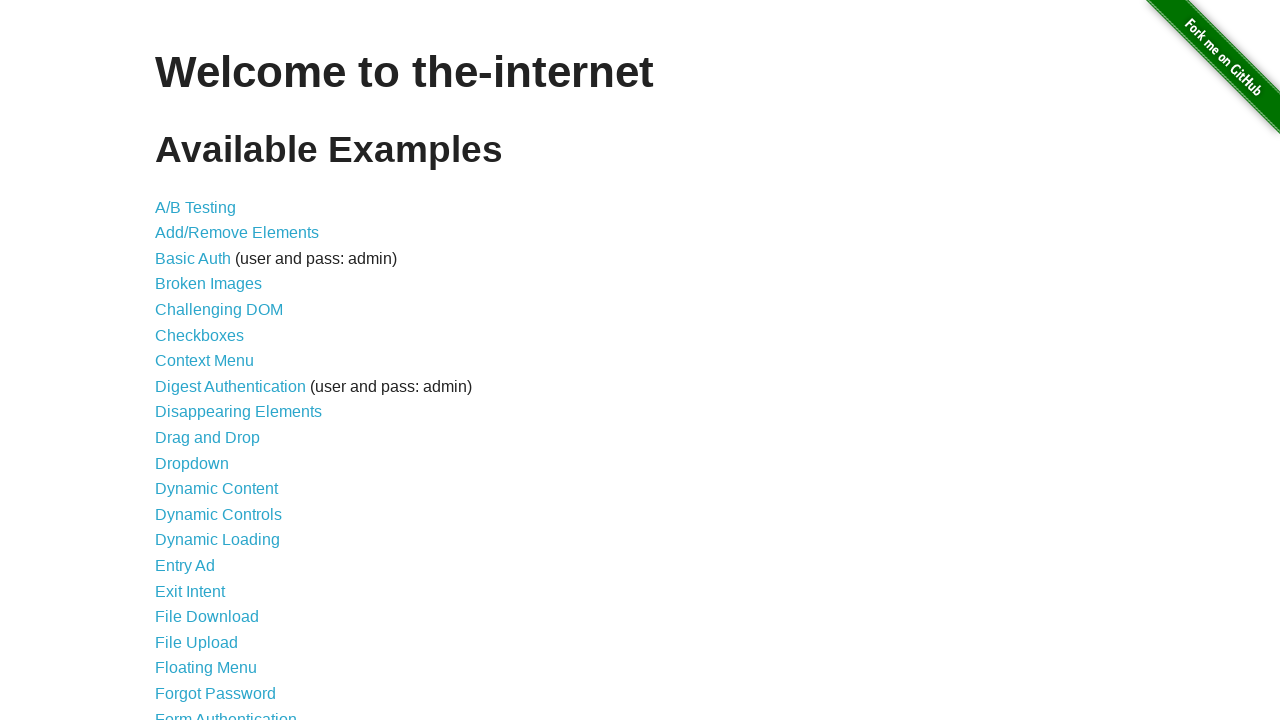

Clicked on Form Authentication link to navigate to login page at (226, 712) on a[href="/login"]
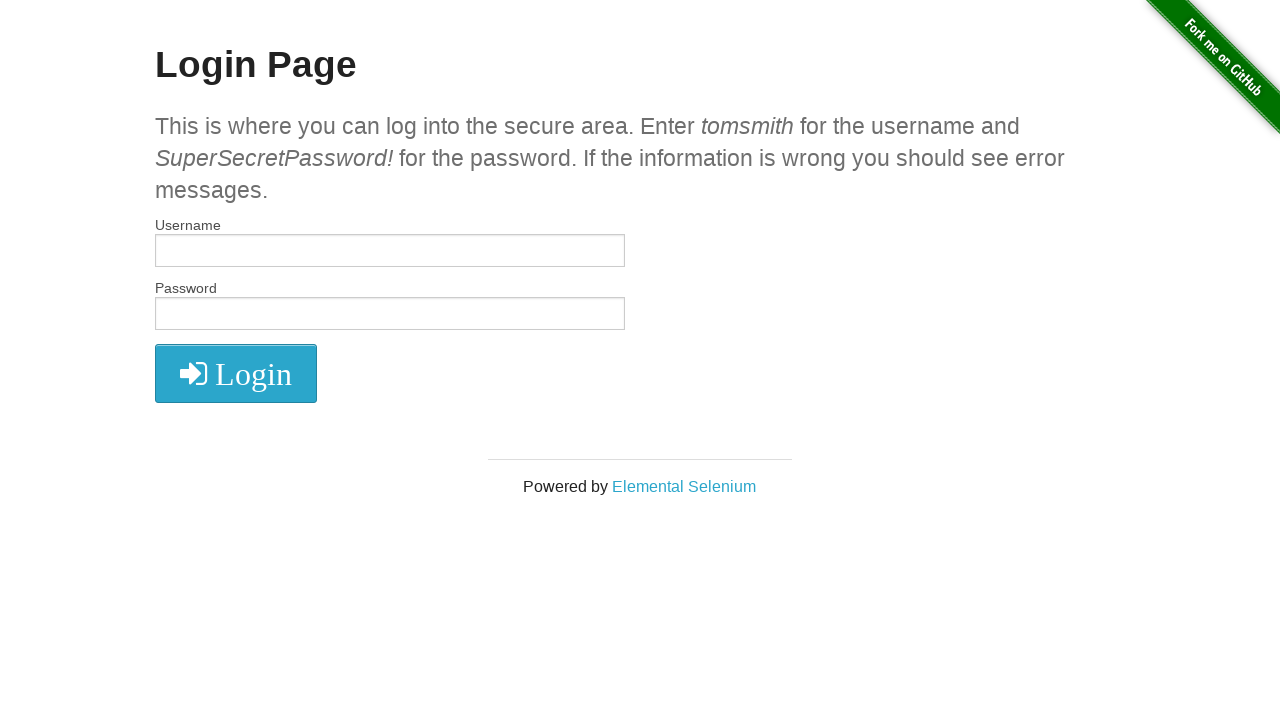

Login page loaded and h2 heading element is visible
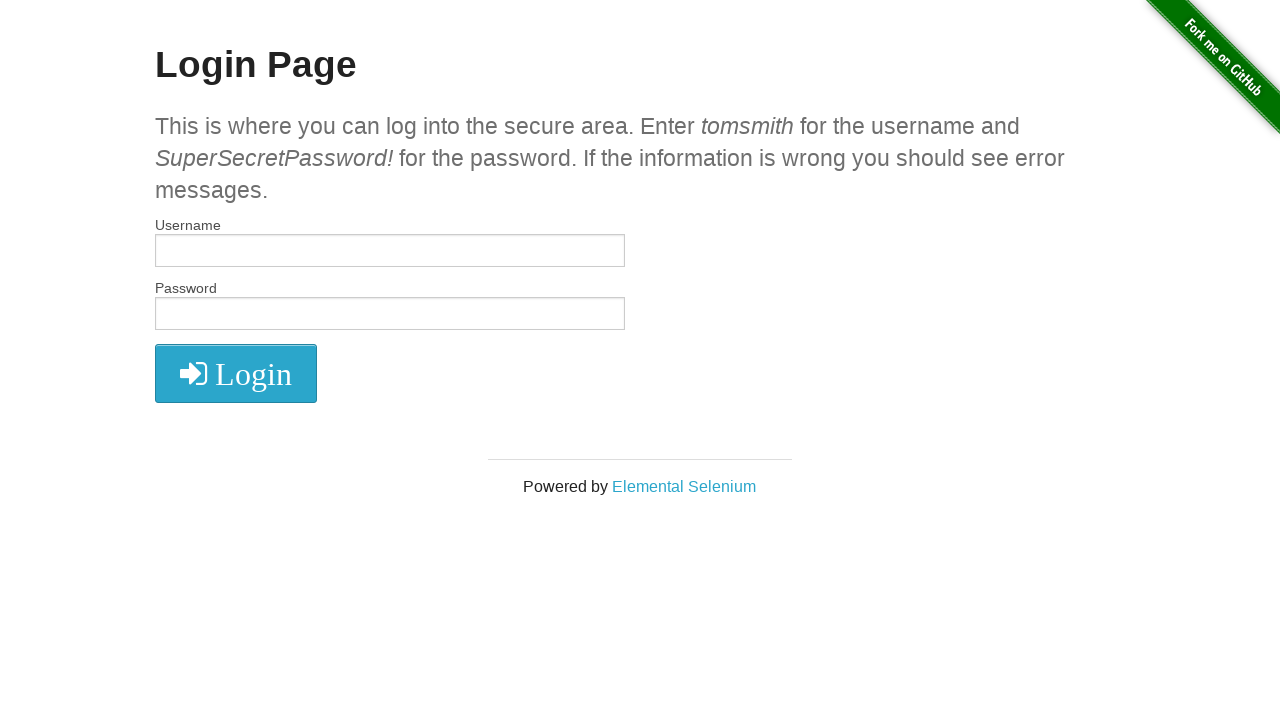

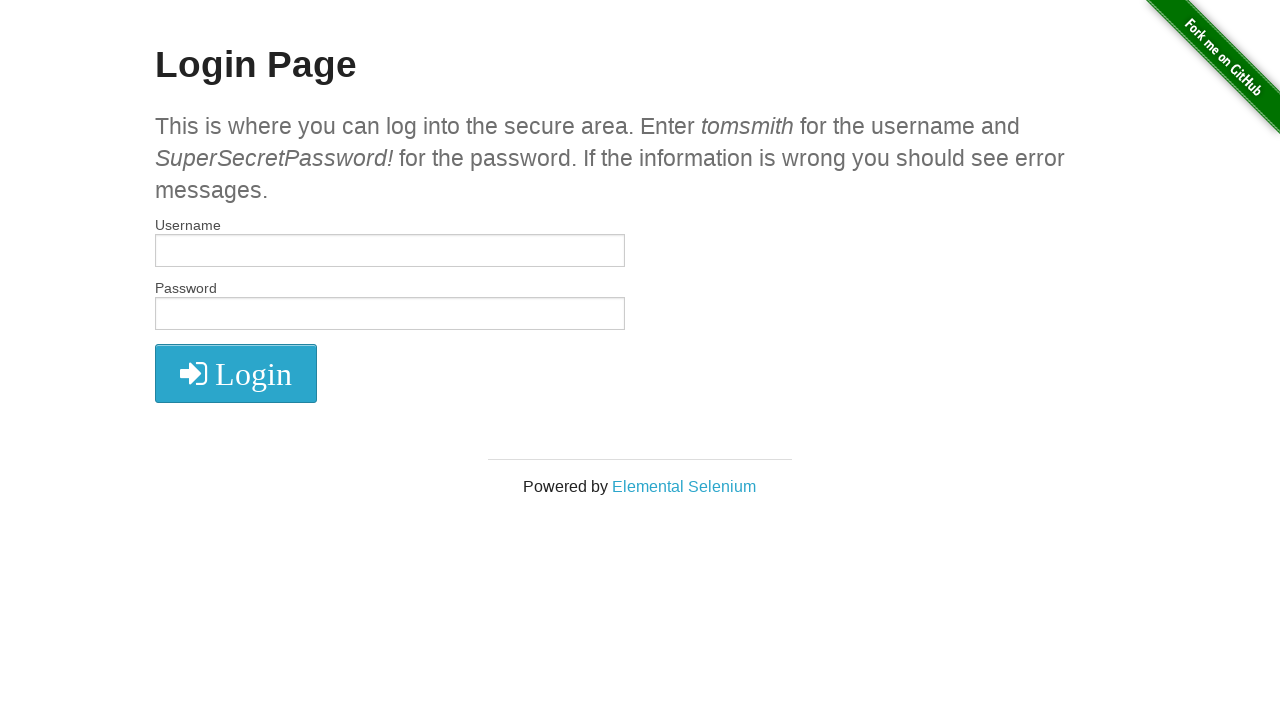